Tests a countdown timer by waiting for it to reach "00" using fluent wait to poll the timer element

Starting URL: https://automationfc.github.io/fluent-wait/

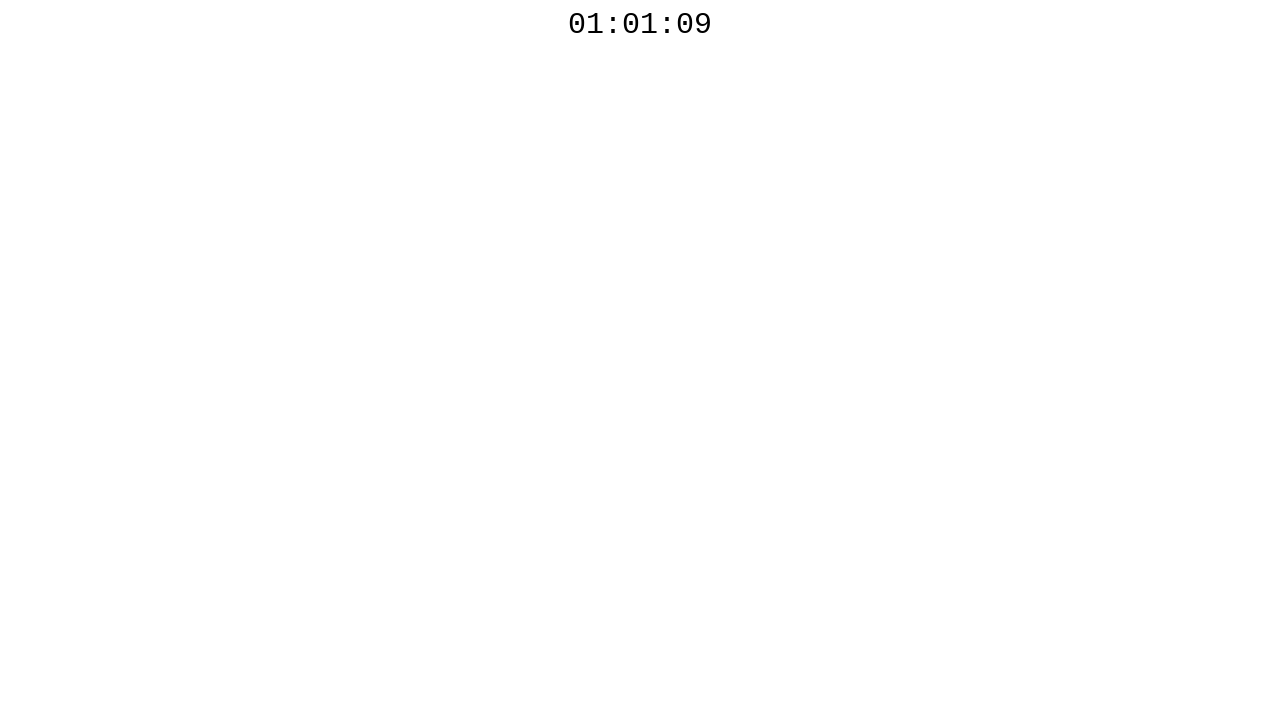

Waited for countdown timer element to be visible
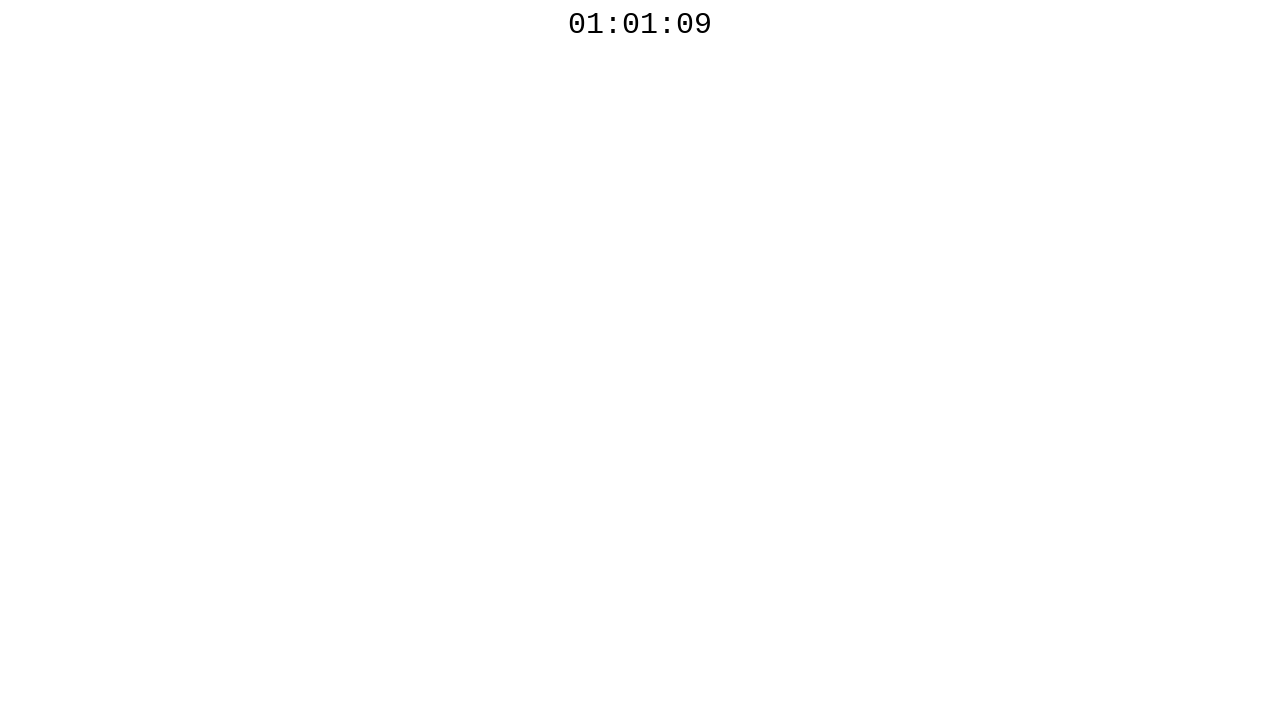

Countdown timer reached '00': 01:01:00
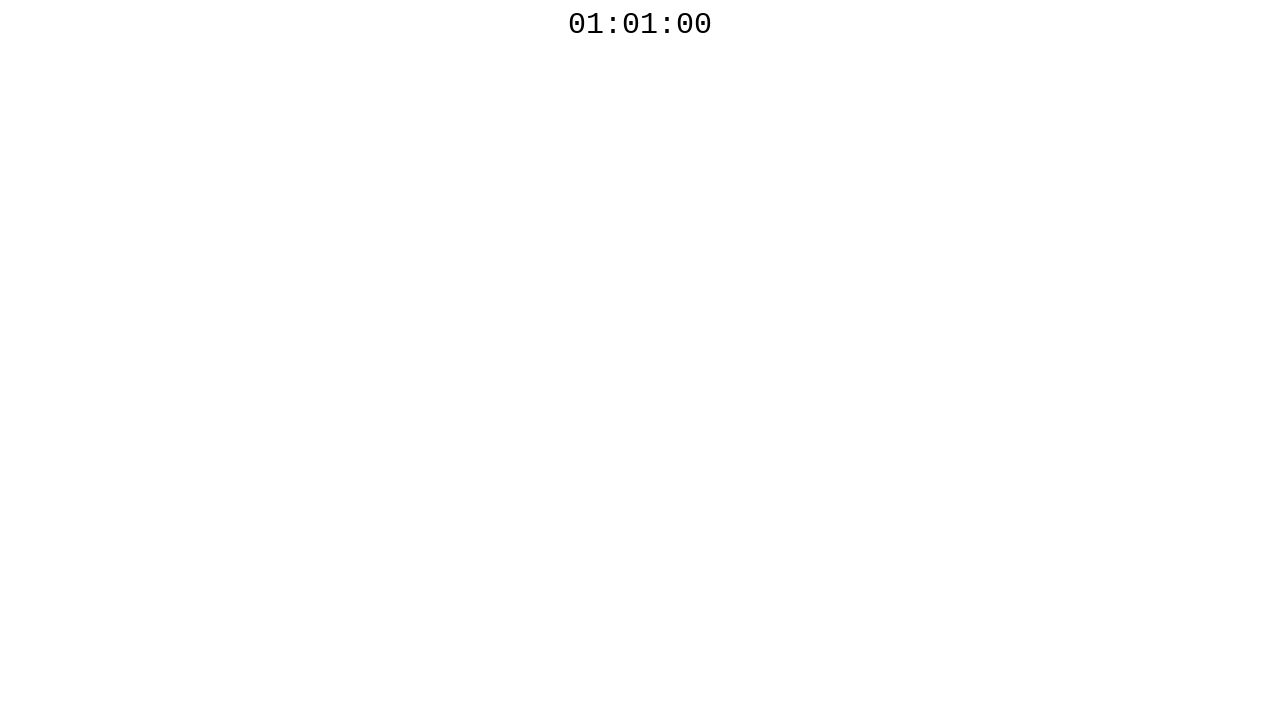

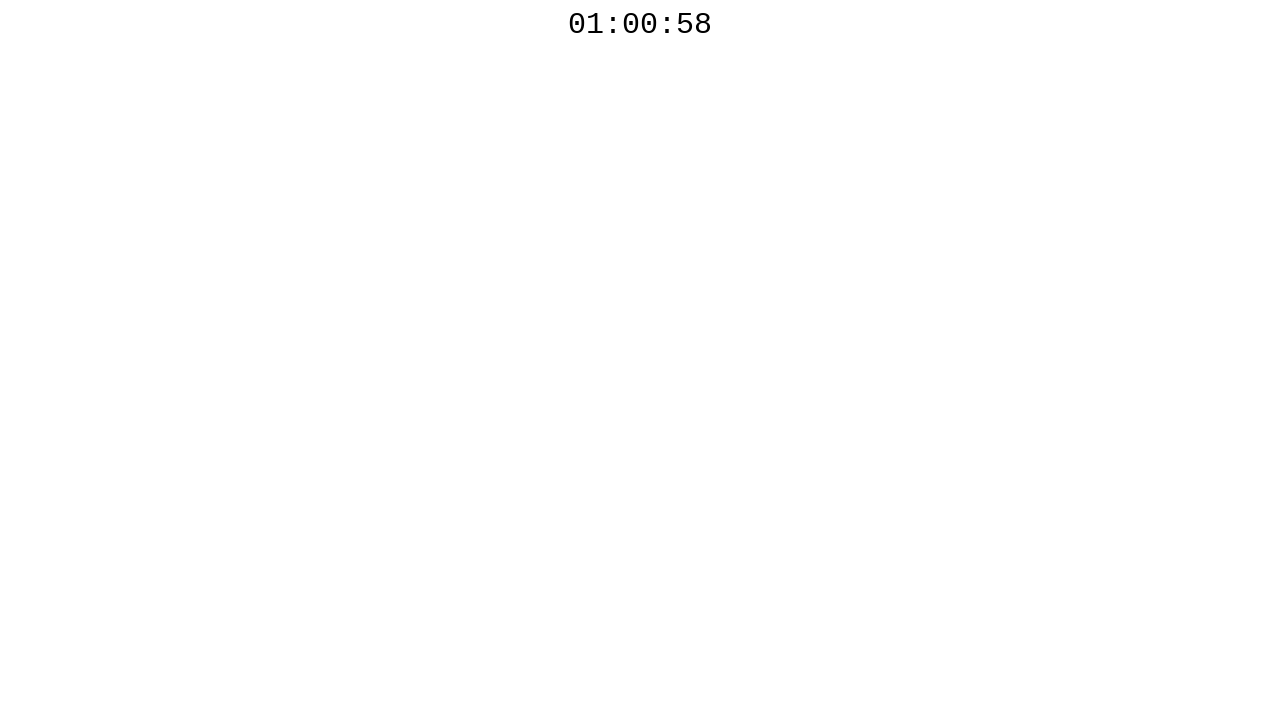